Enters only a name in the feedback form, submits it, clicks Yes to confirm, and verifies the personalized thank you message is displayed

Starting URL: https://kristinek.github.io/site/tasks/provide_feedback

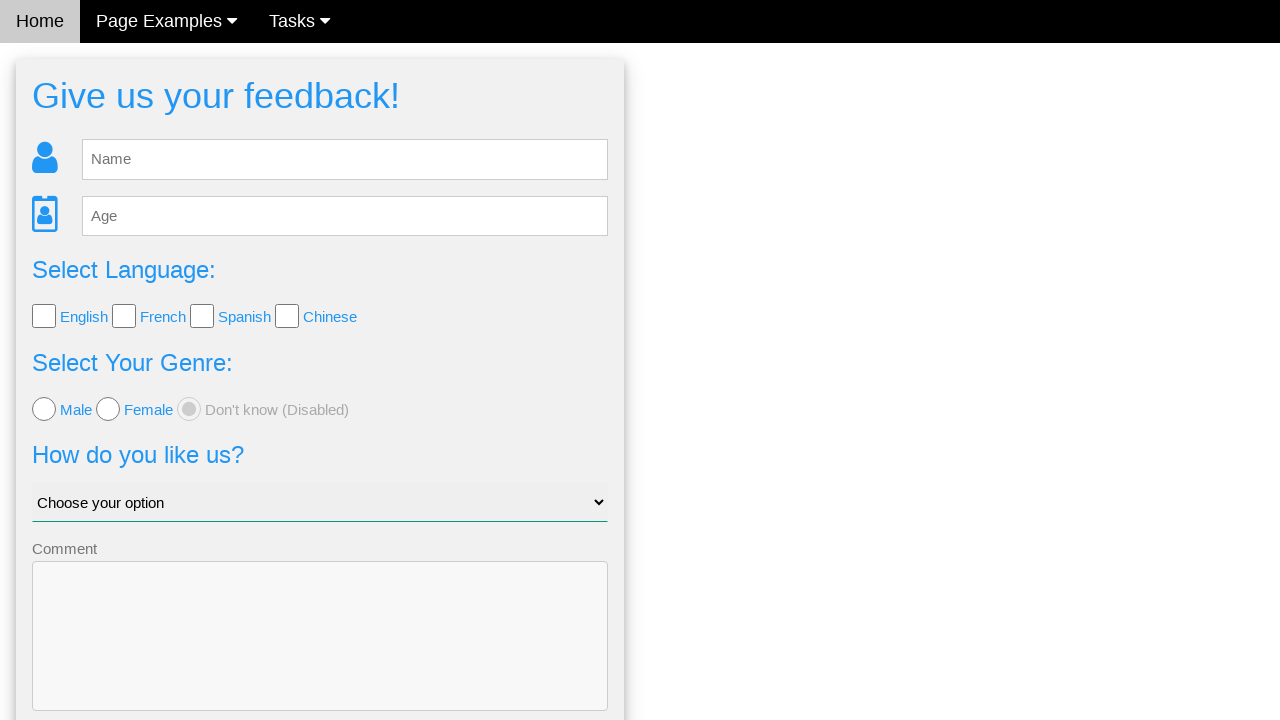

Entered name 'Tina' in the feedback form on #fb_name
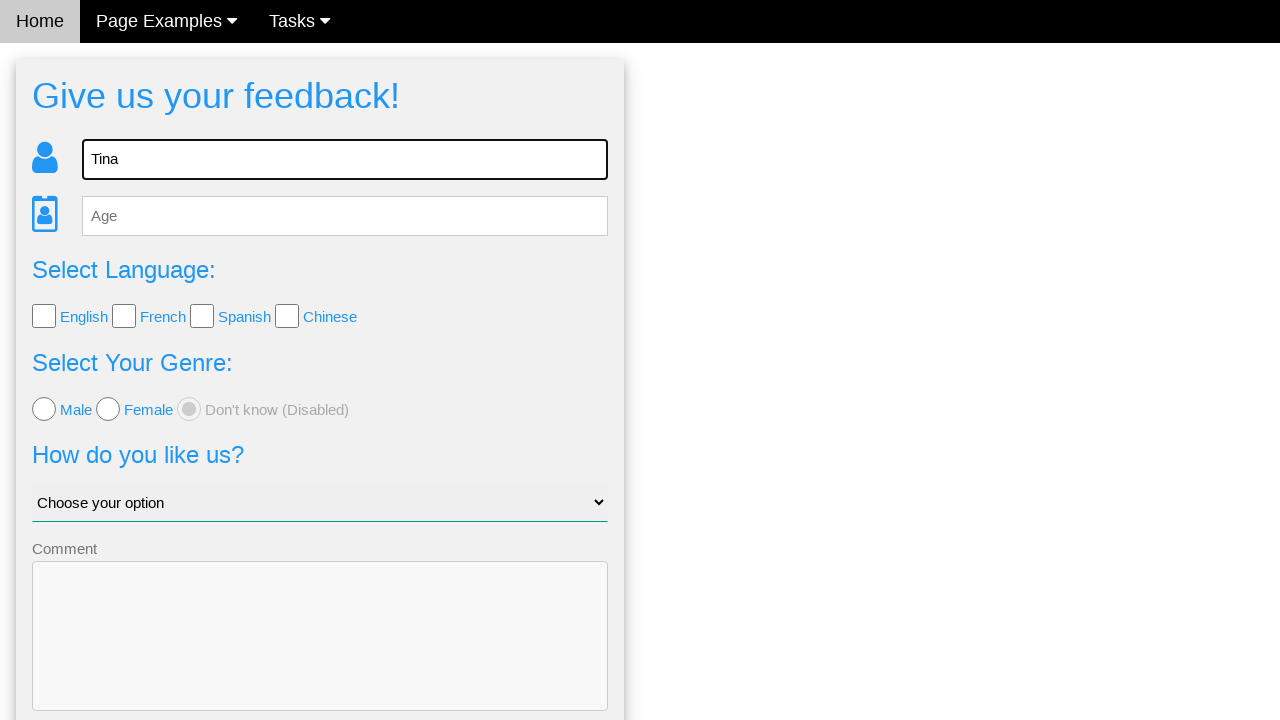

Clicked Send button to submit feedback at (320, 656) on button[type='submit']
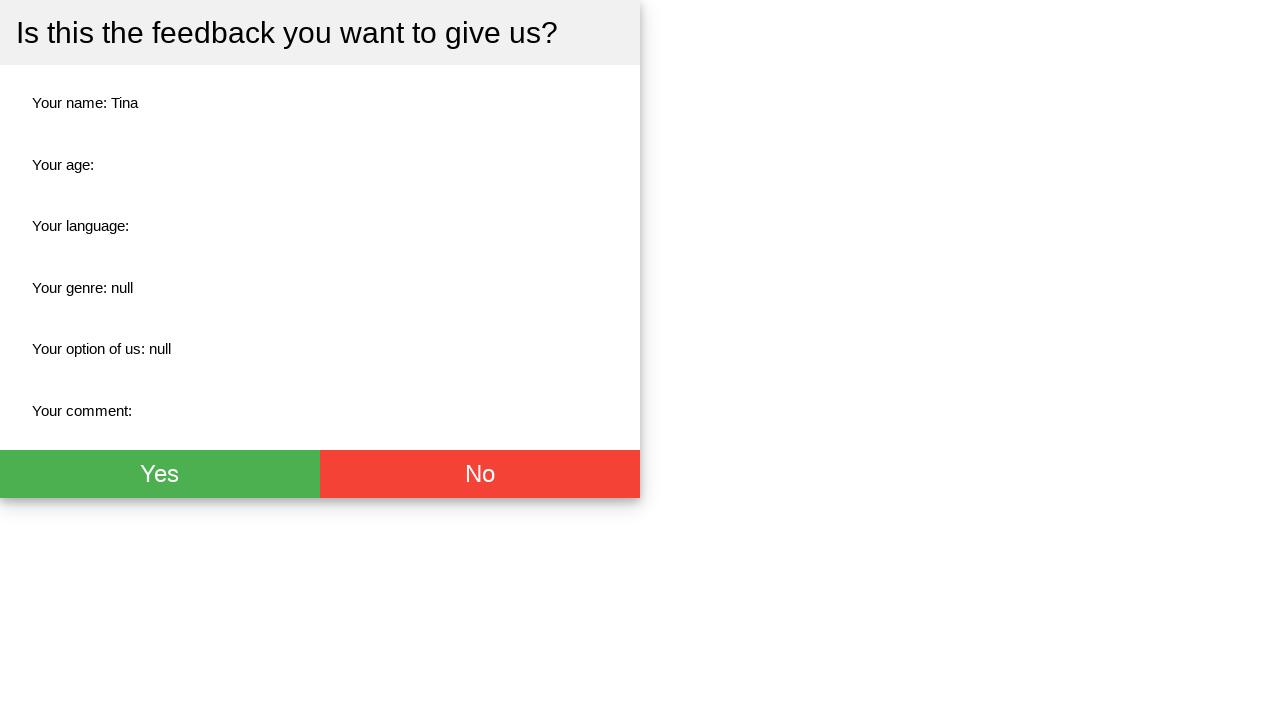

Confirmation dialog with Yes button appeared
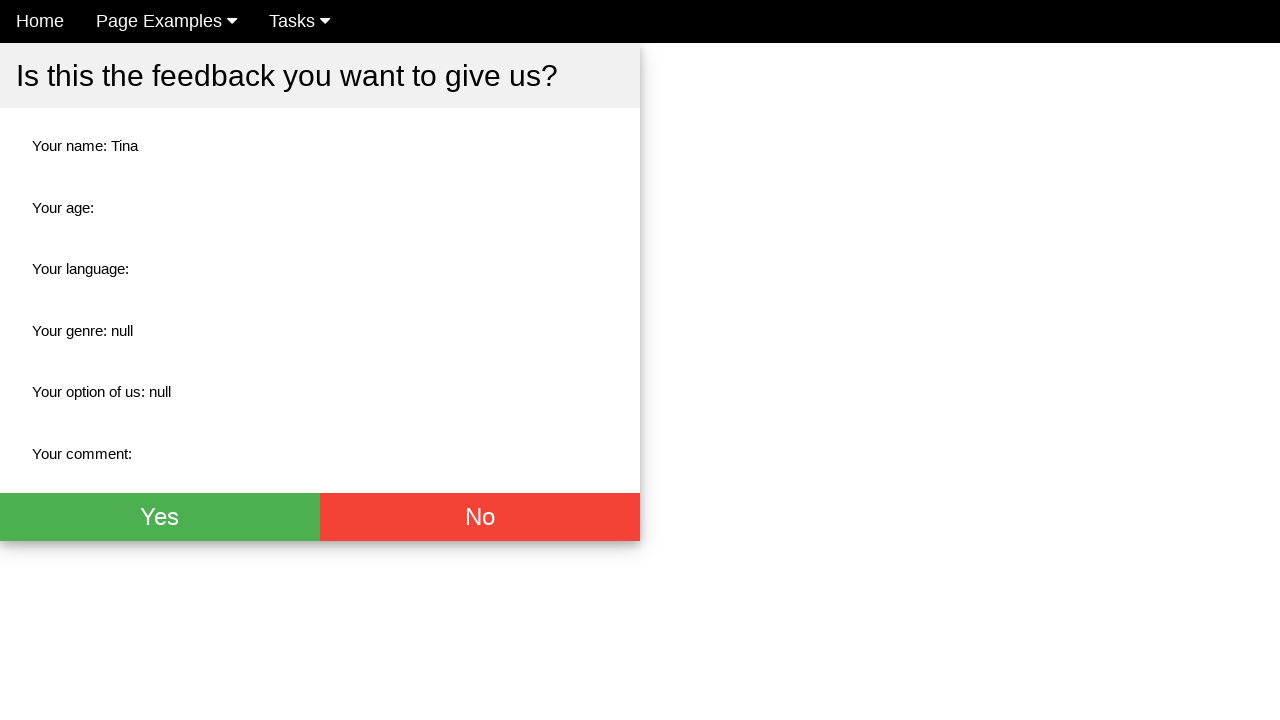

Clicked Yes to confirm feedback submission at (160, 517) on xpath=//button[text()='Yes']
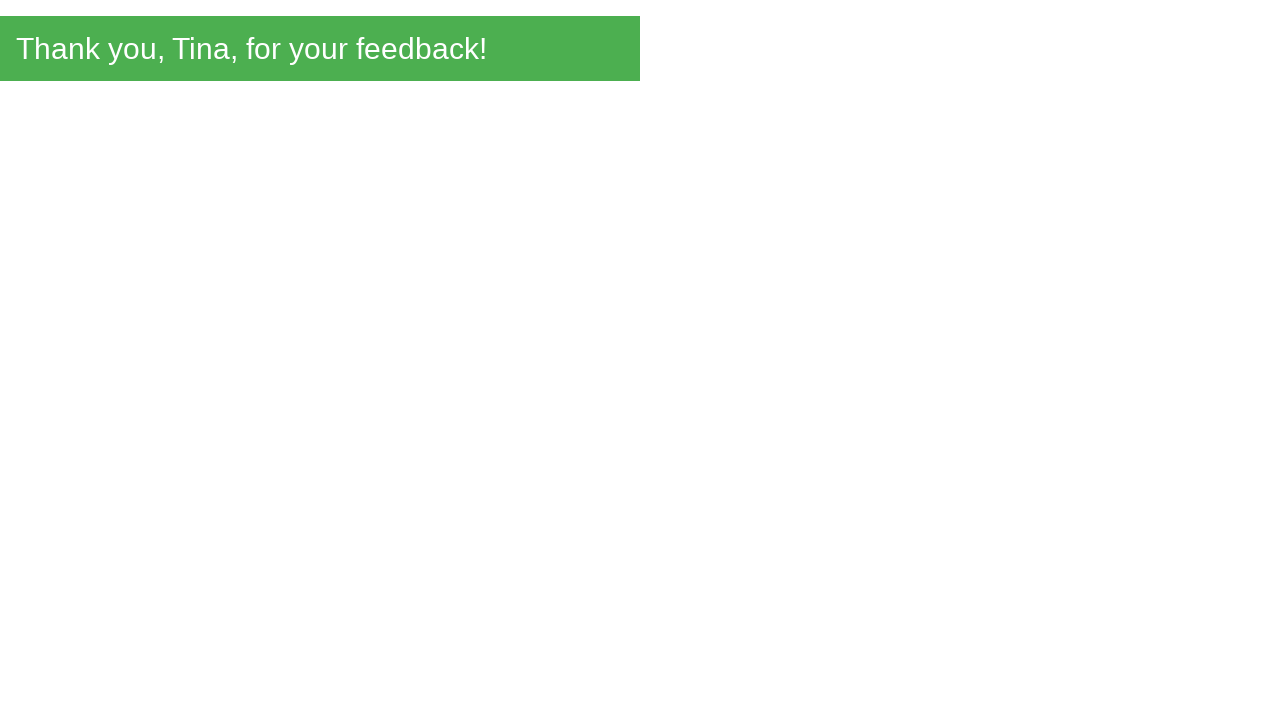

Personalized thank you message appeared
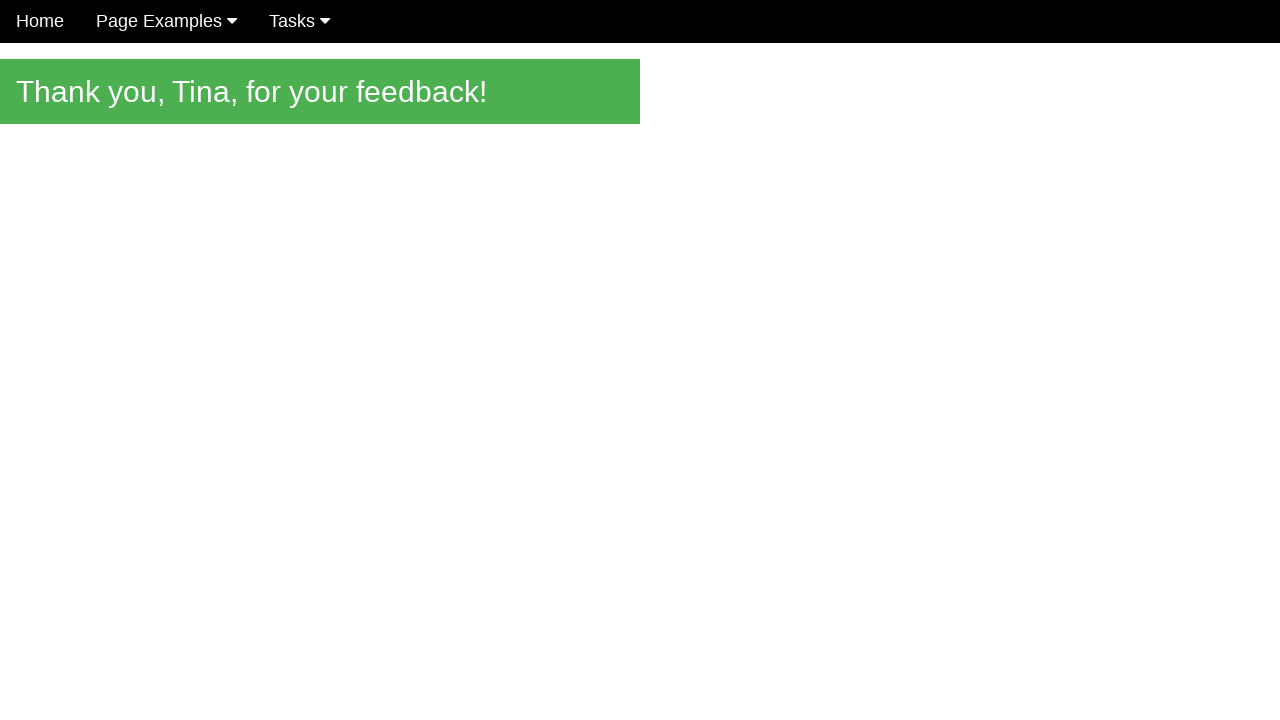

Verified thank you message contains personalized greeting with name 'Tina'
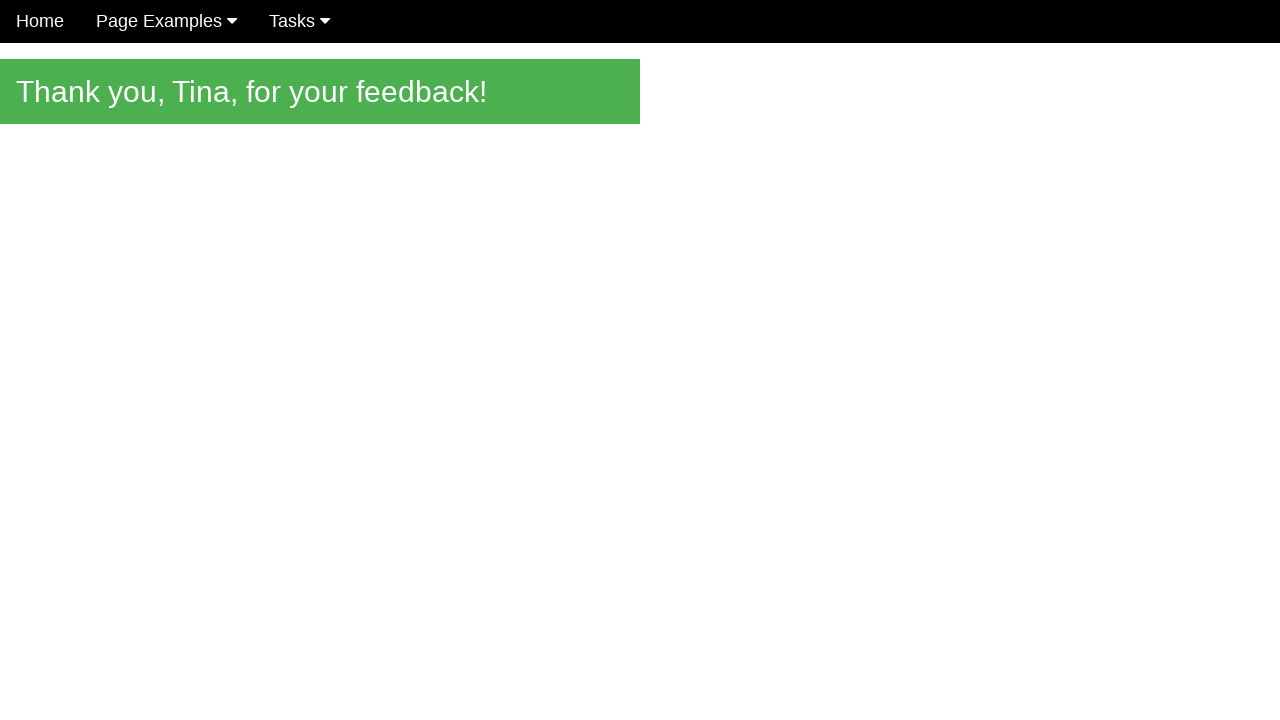

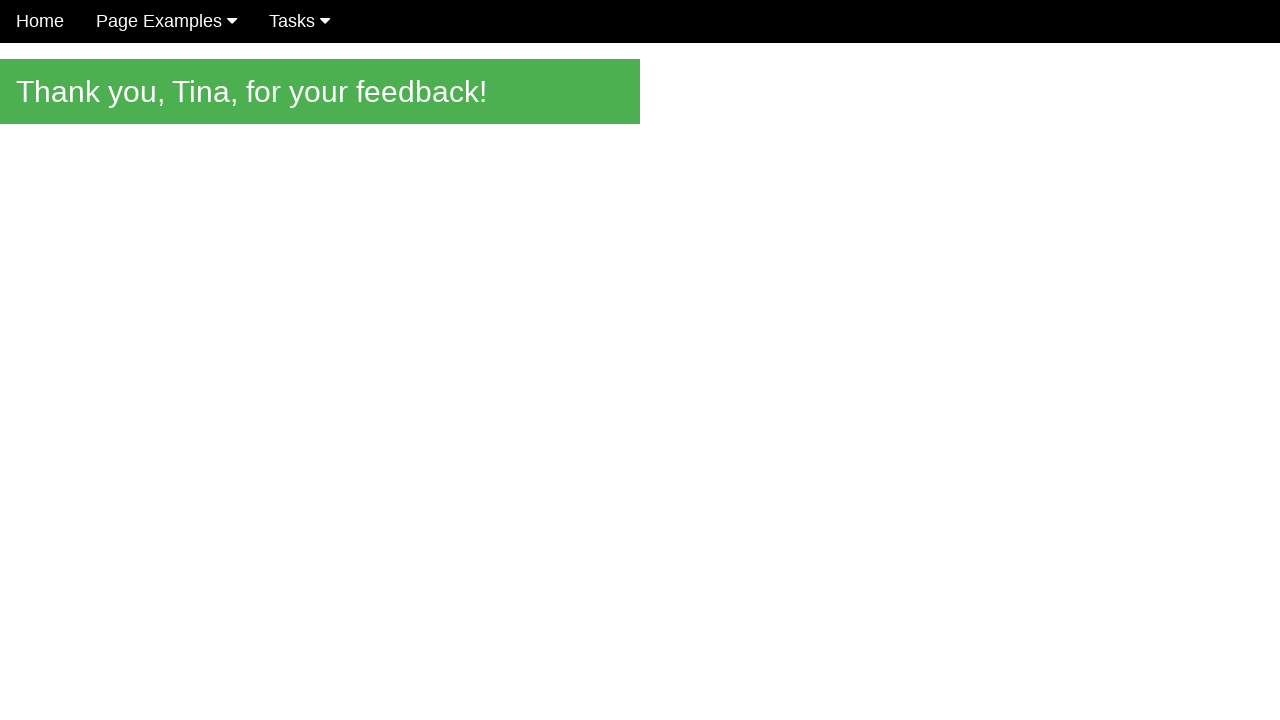